Tests dynamic loading by clicking the Start button and waiting for the Hello World element to be visible using a combined wait approach

Starting URL: https://the-internet.herokuapp.com/dynamic_loading/1

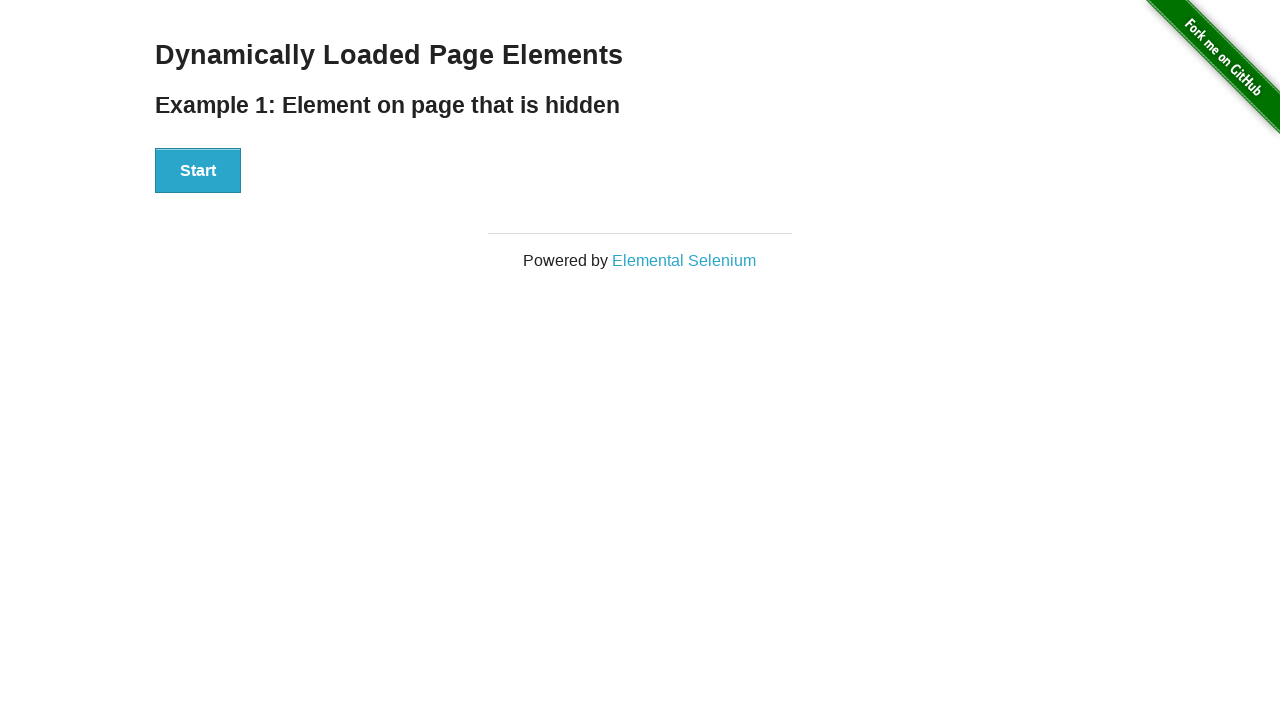

Navigated to dynamic loading test page
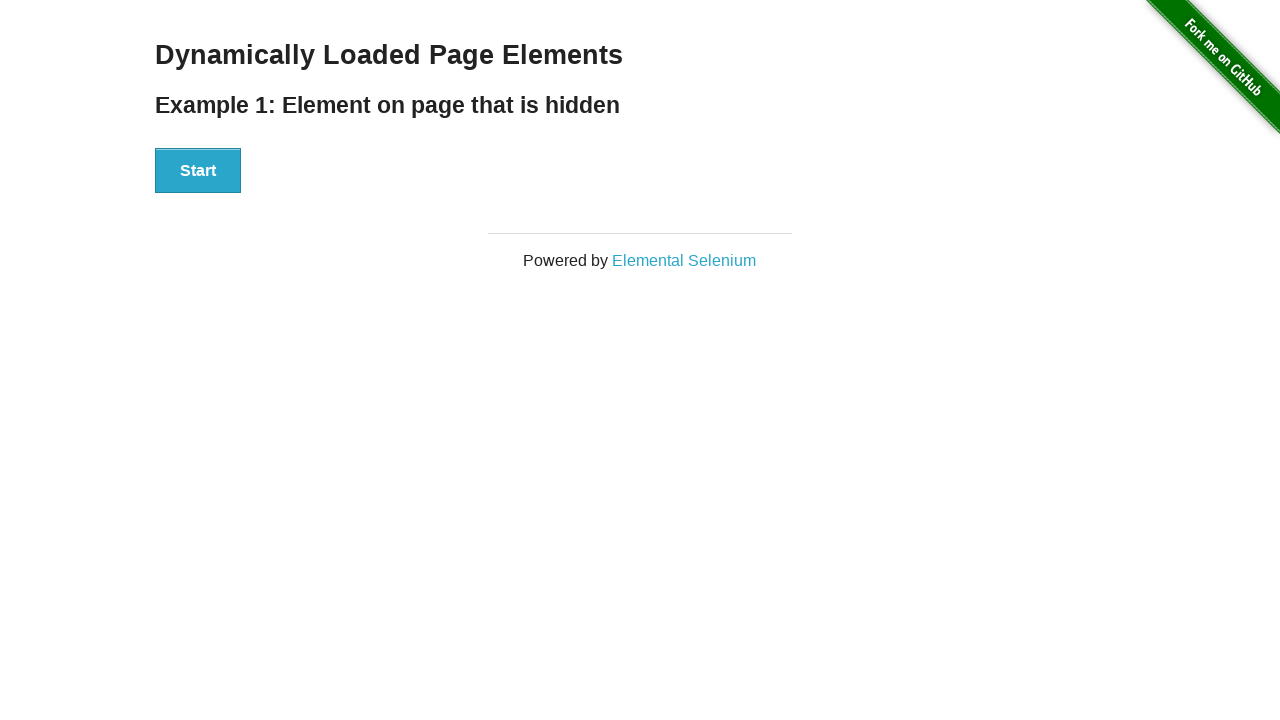

Clicked the Start button to trigger dynamic loading at (198, 171) on xpath=//button
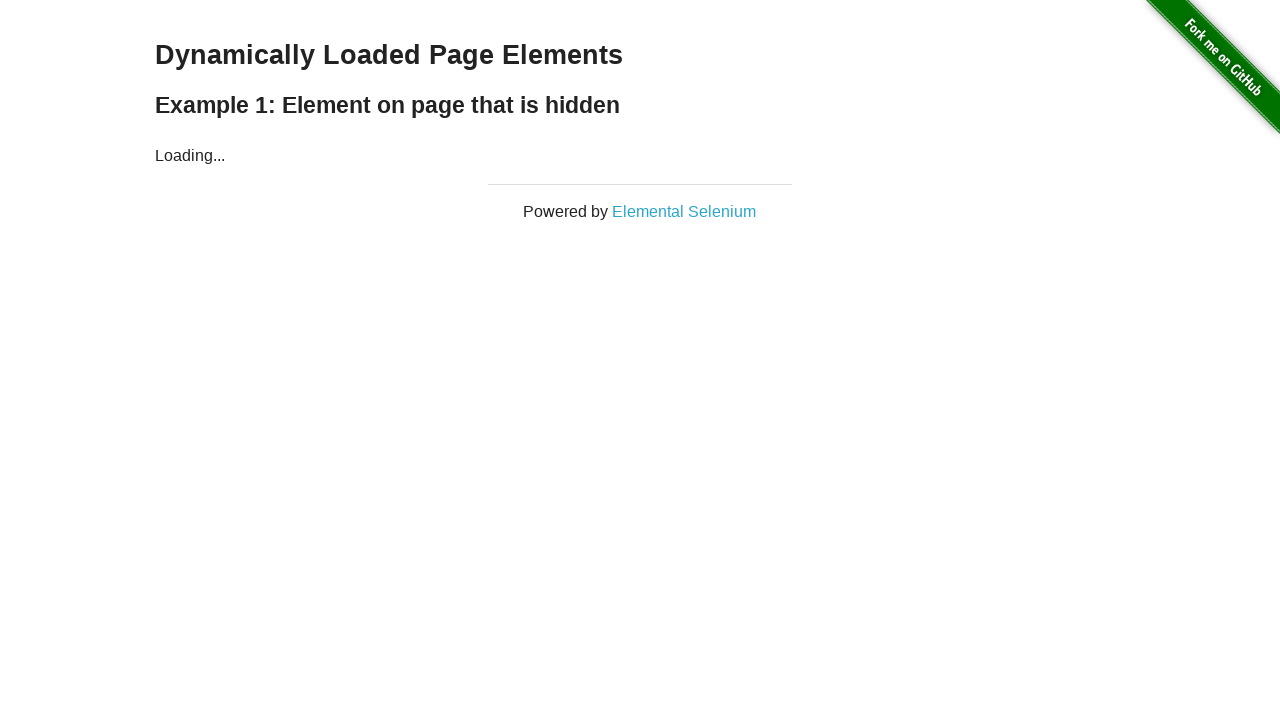

Located the Hello World element
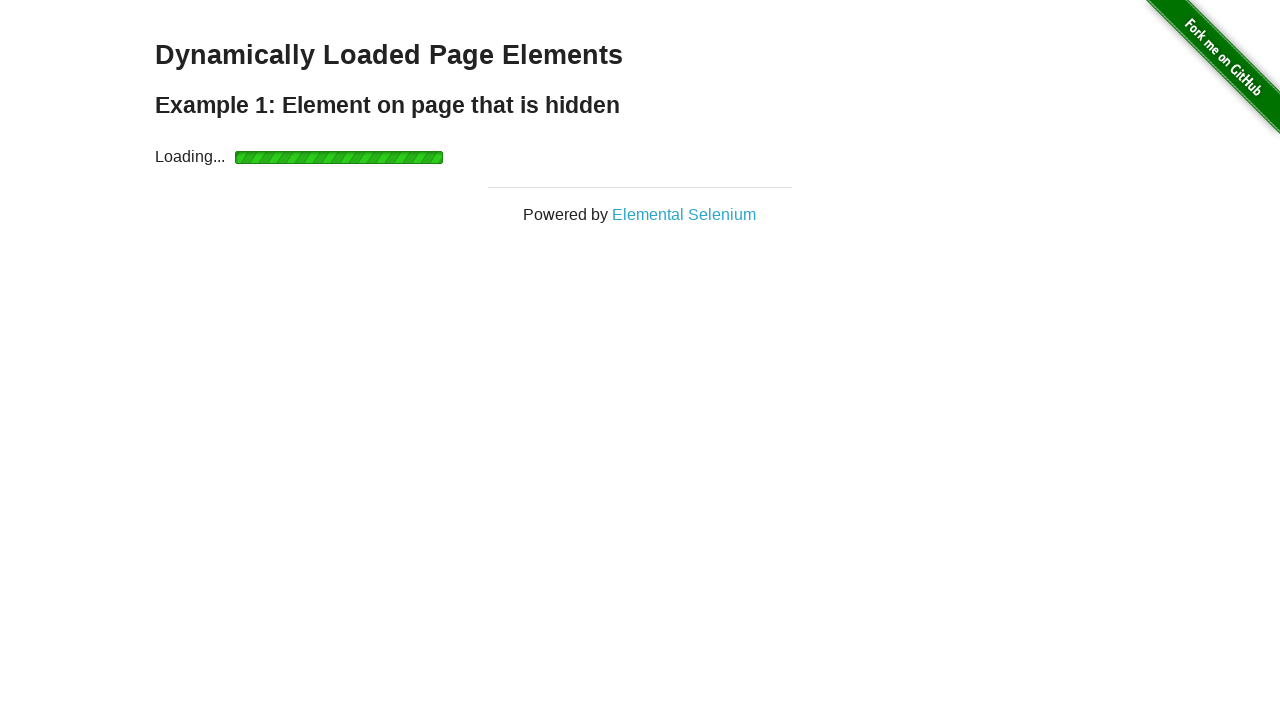

Hello World element became visible after waiting up to 20 seconds
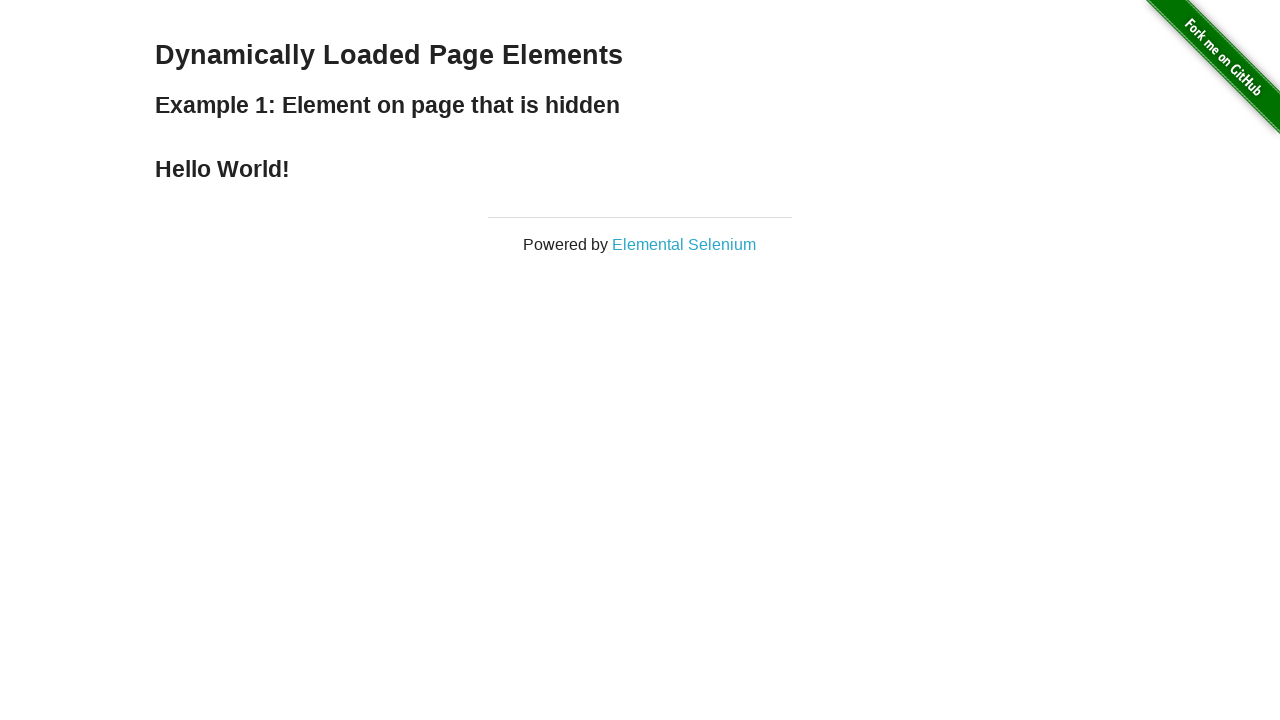

Verified that the element text content is 'Hello World!'
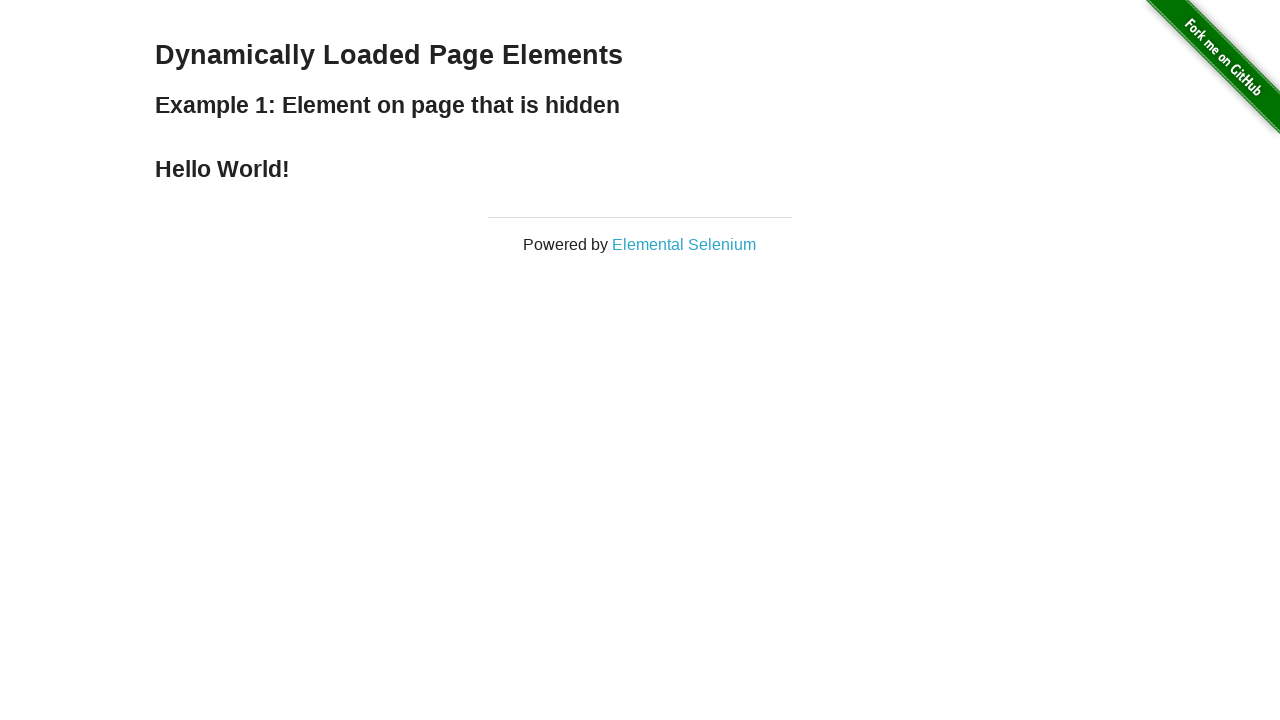

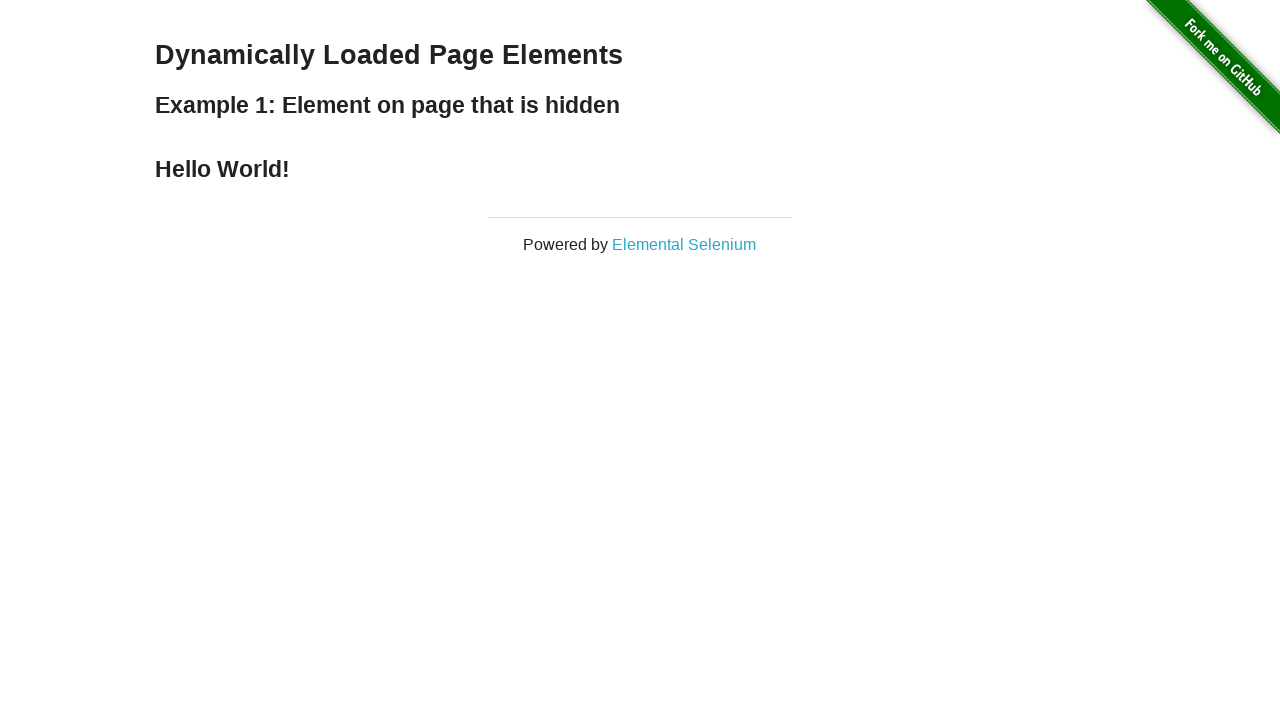